Tests marking all tasks as completed using the toggle-all button

Starting URL: https://todomvc.com/examples/react/dist/

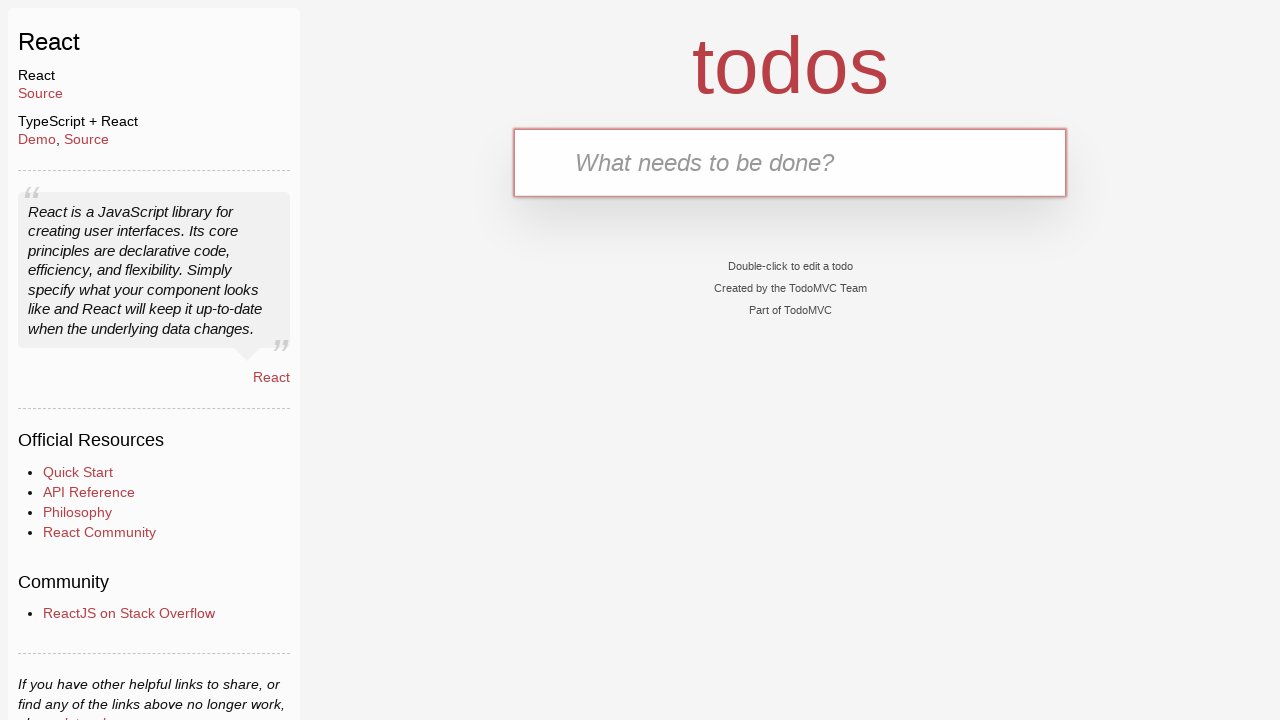

Filled todo input with 'task1' on #todo-input
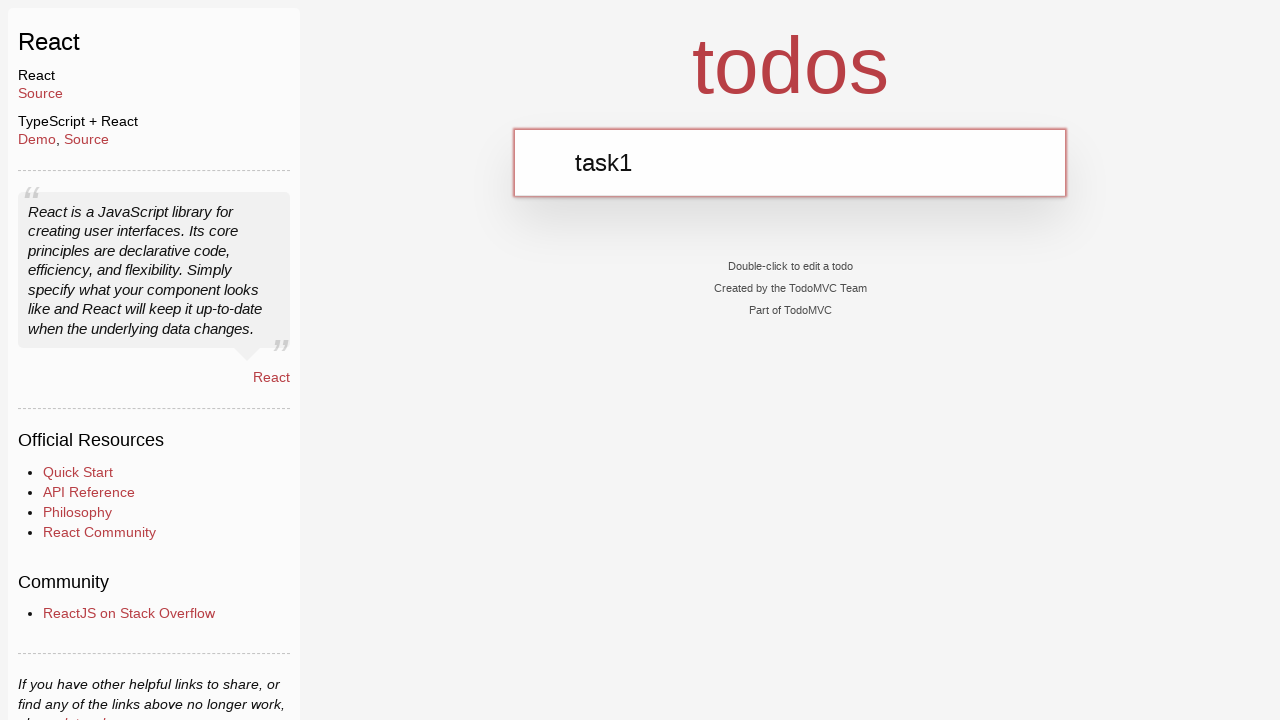

Pressed Enter to create task1 on #todo-input
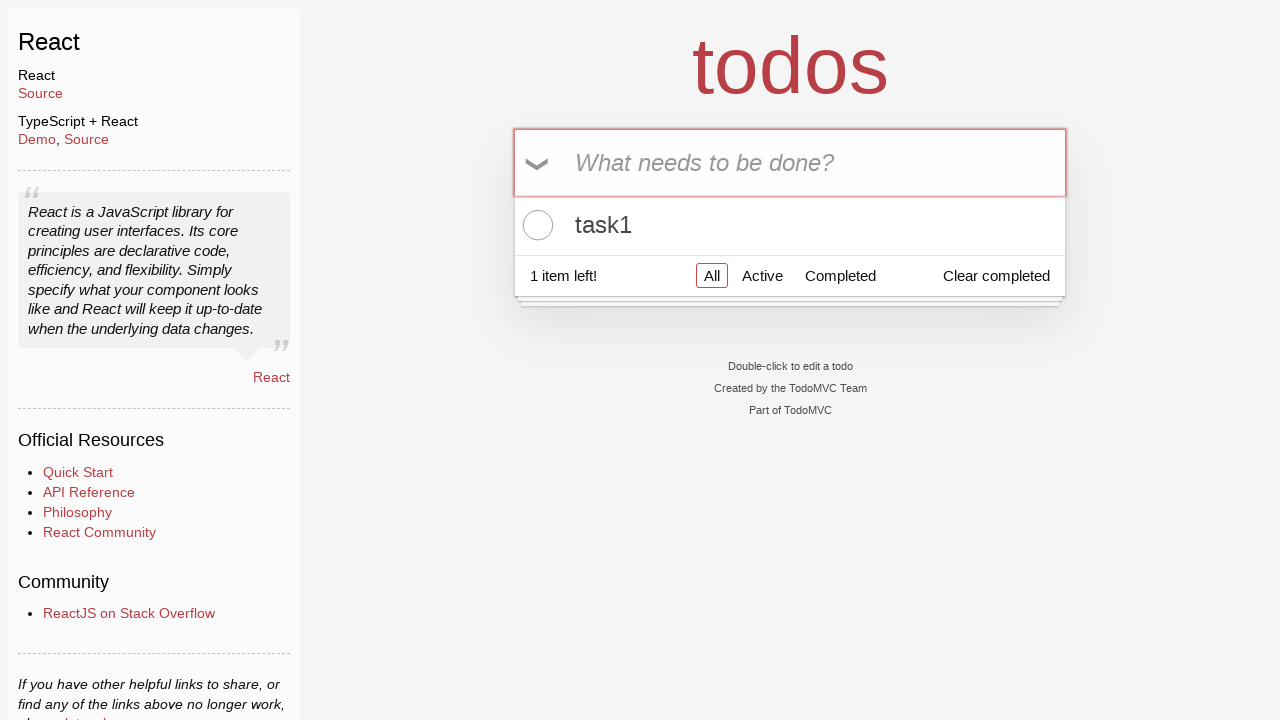

Filled todo input with 'task2' on #todo-input
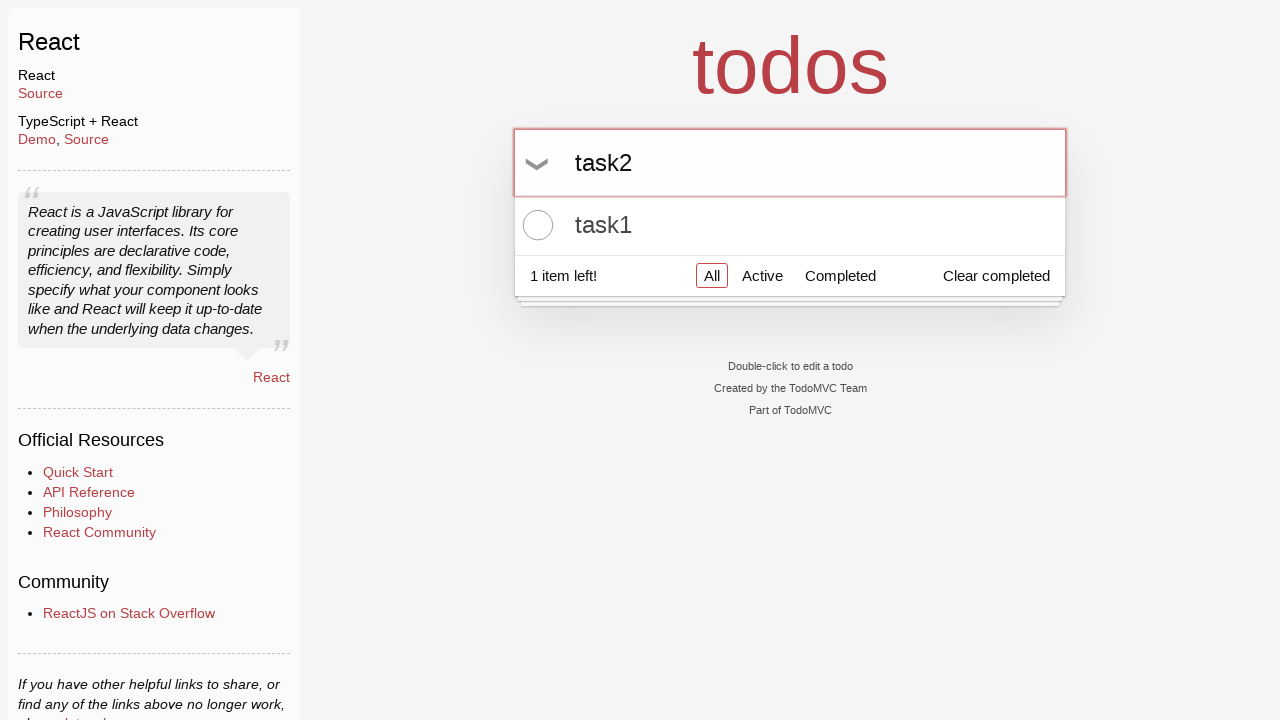

Pressed Enter to create task2 on #todo-input
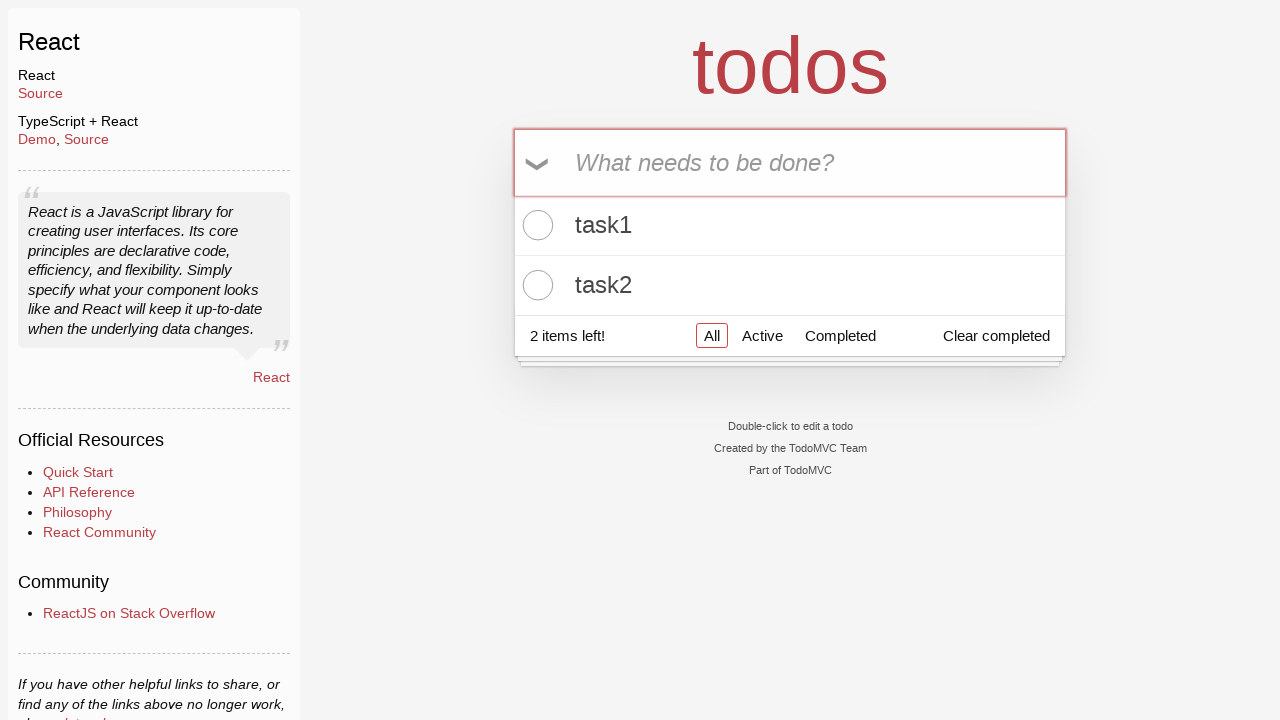

Filled todo input with 'task3' on #todo-input
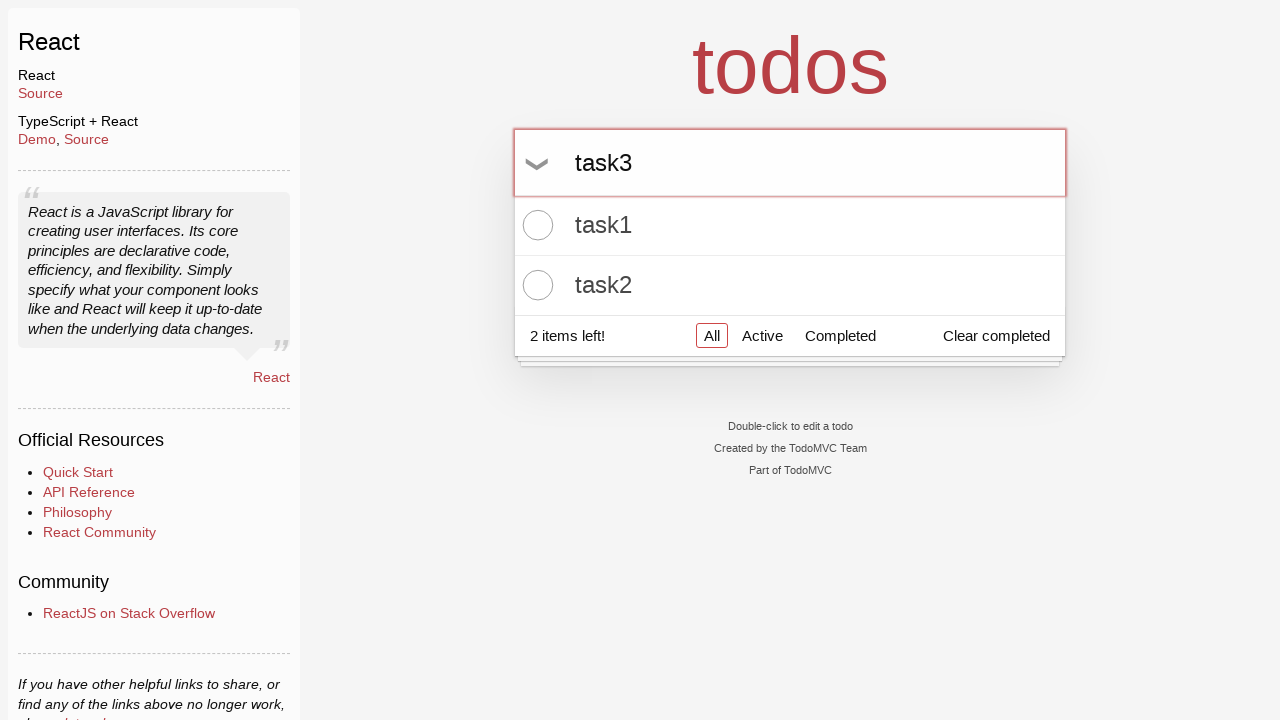

Pressed Enter to create task3 on #todo-input
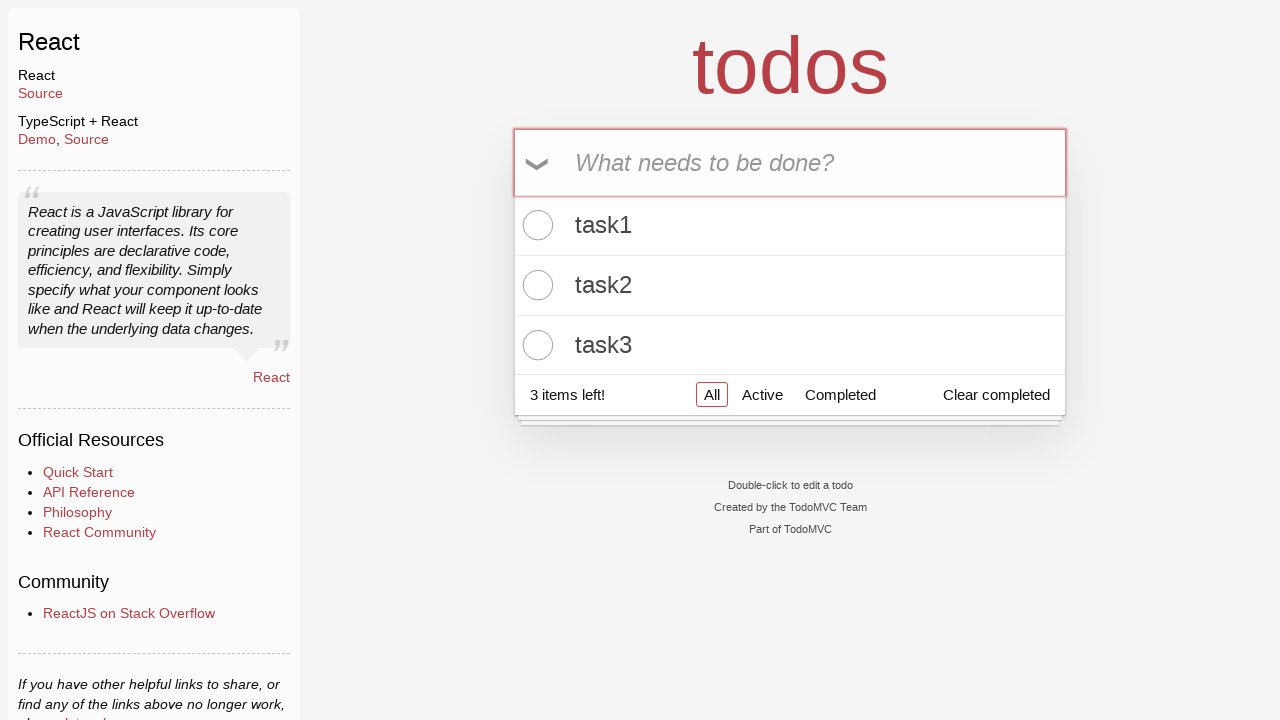

Clicked toggle-all button to mark all tasks as completed at (539, 163) on .toggle-all
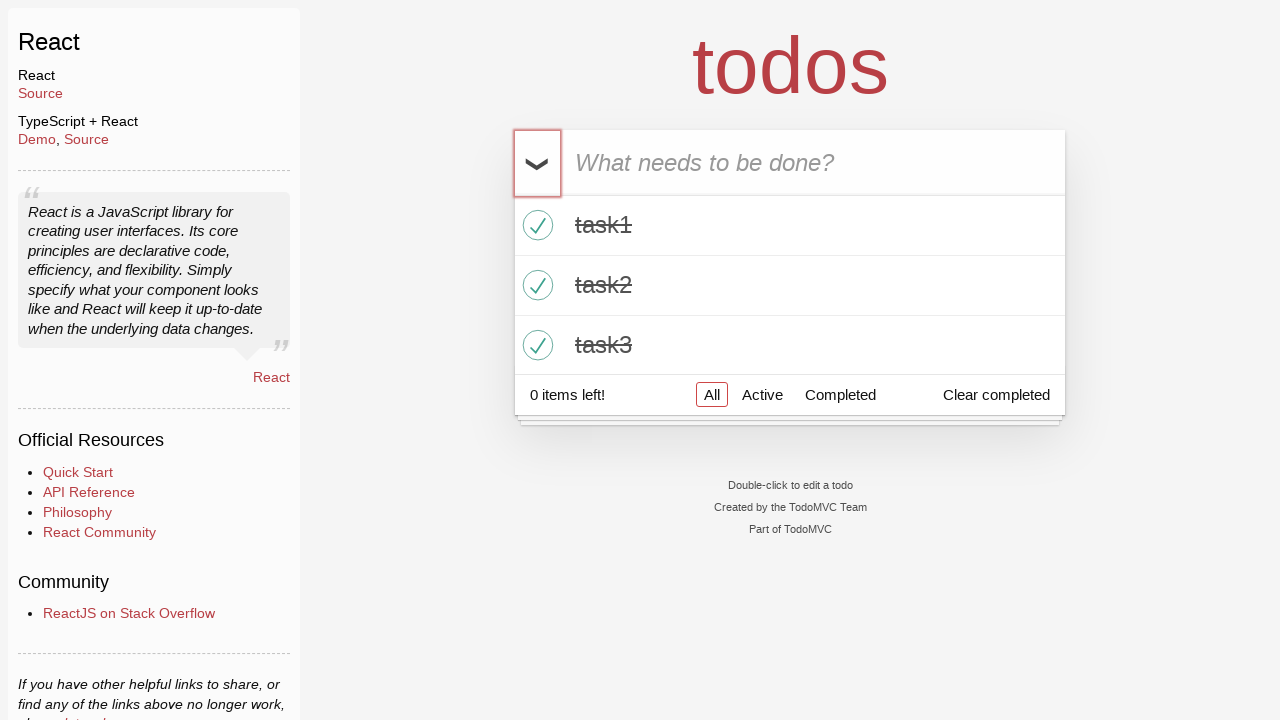

Validated that items left count is '0 items left!'
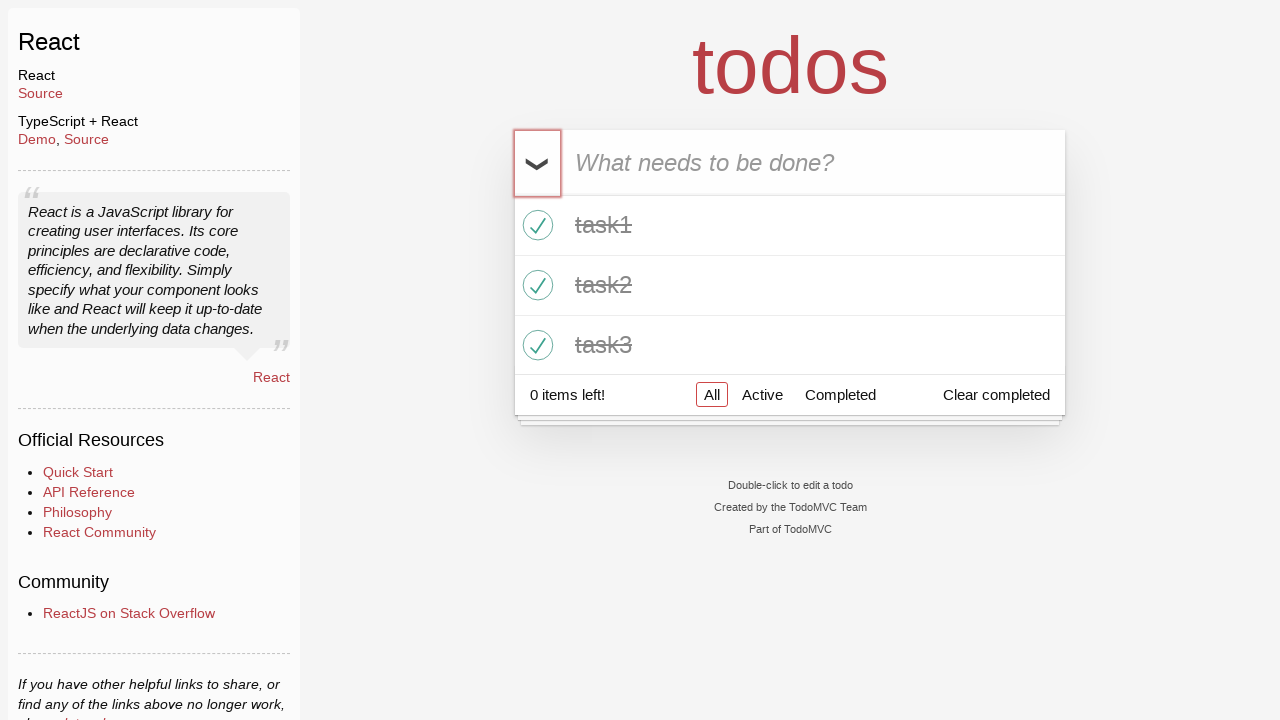

Validated that all 3 tasks are marked as completed
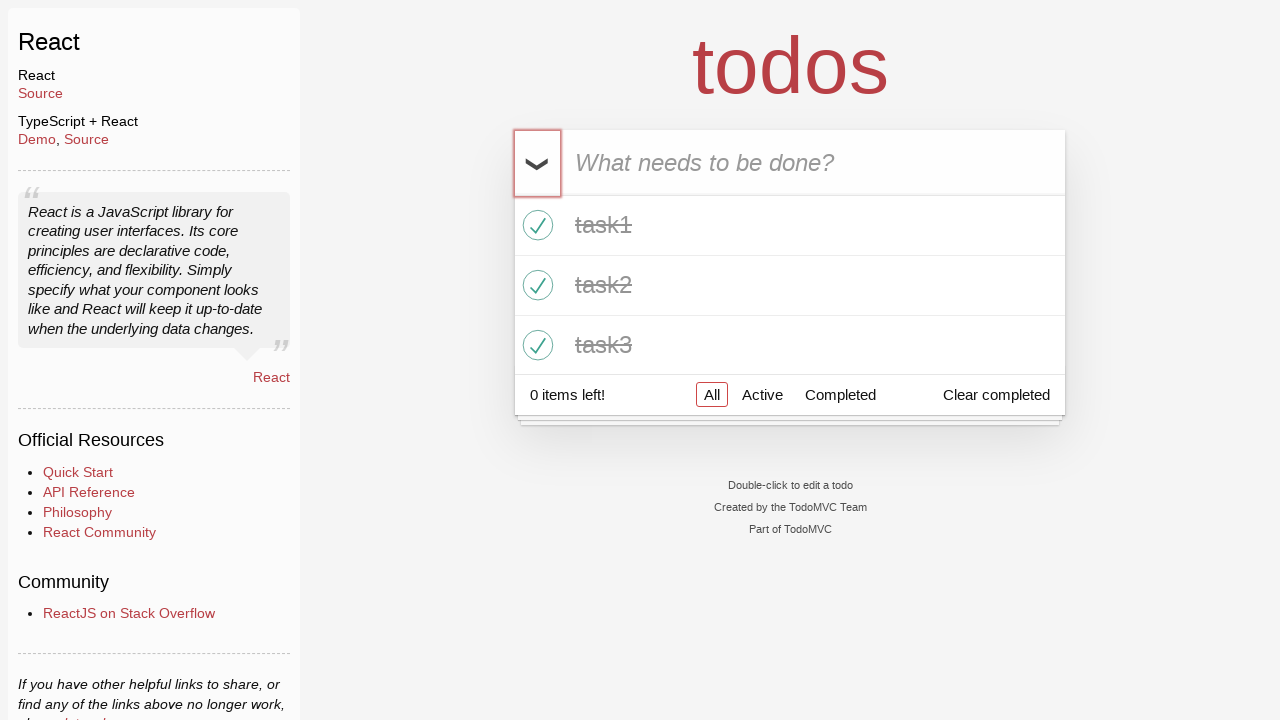

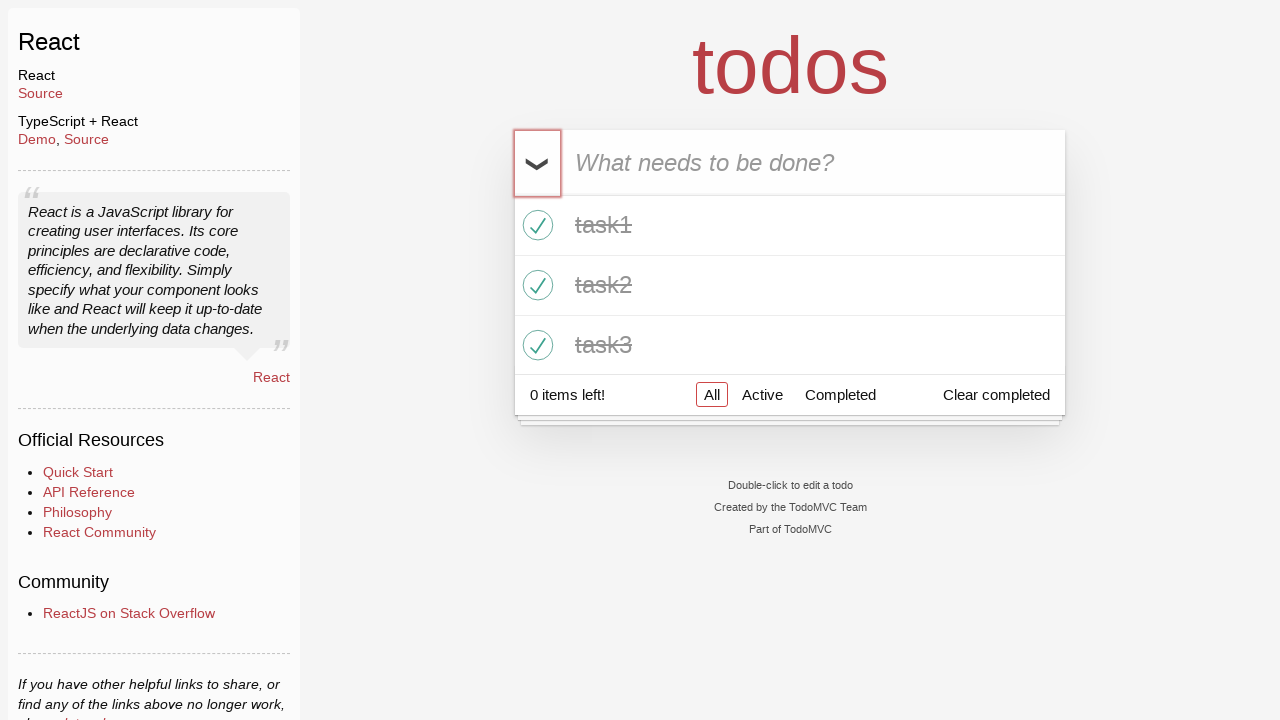